Tests filtering to display only completed items

Starting URL: https://demo.playwright.dev/todomvc

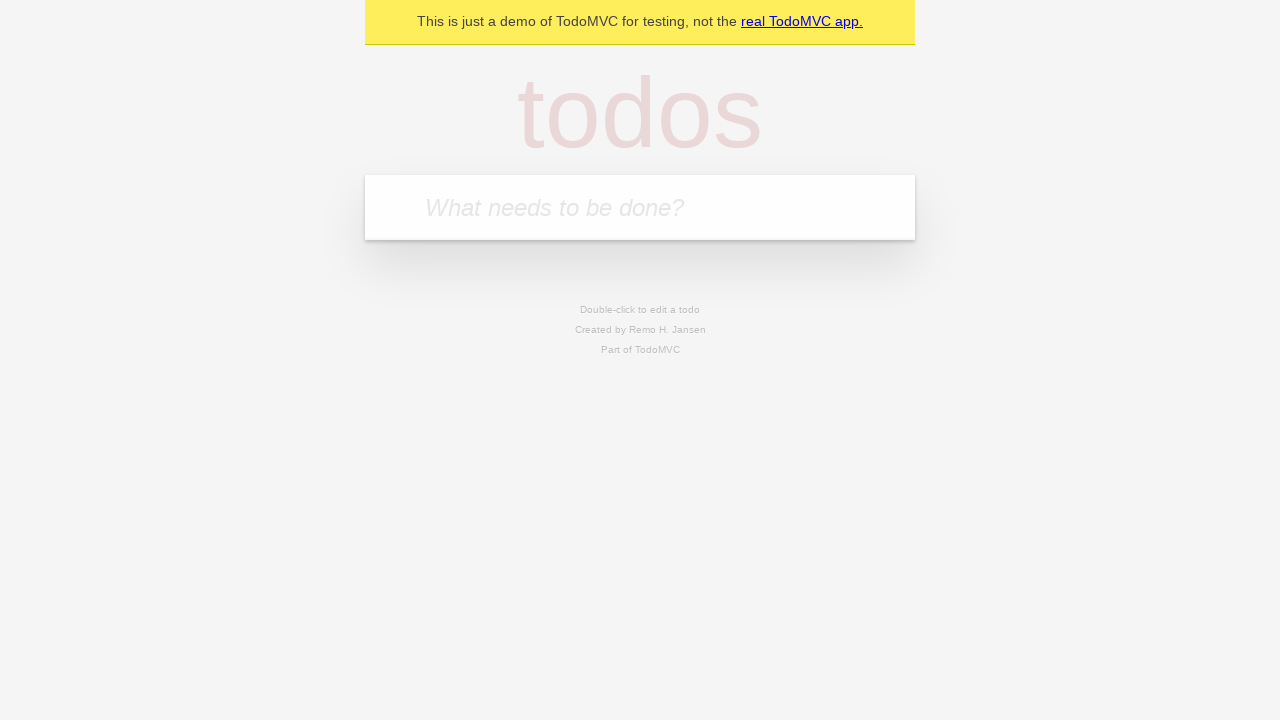

Filled todo input with 'buy some cheese' on internal:attr=[placeholder="What needs to be done?"i]
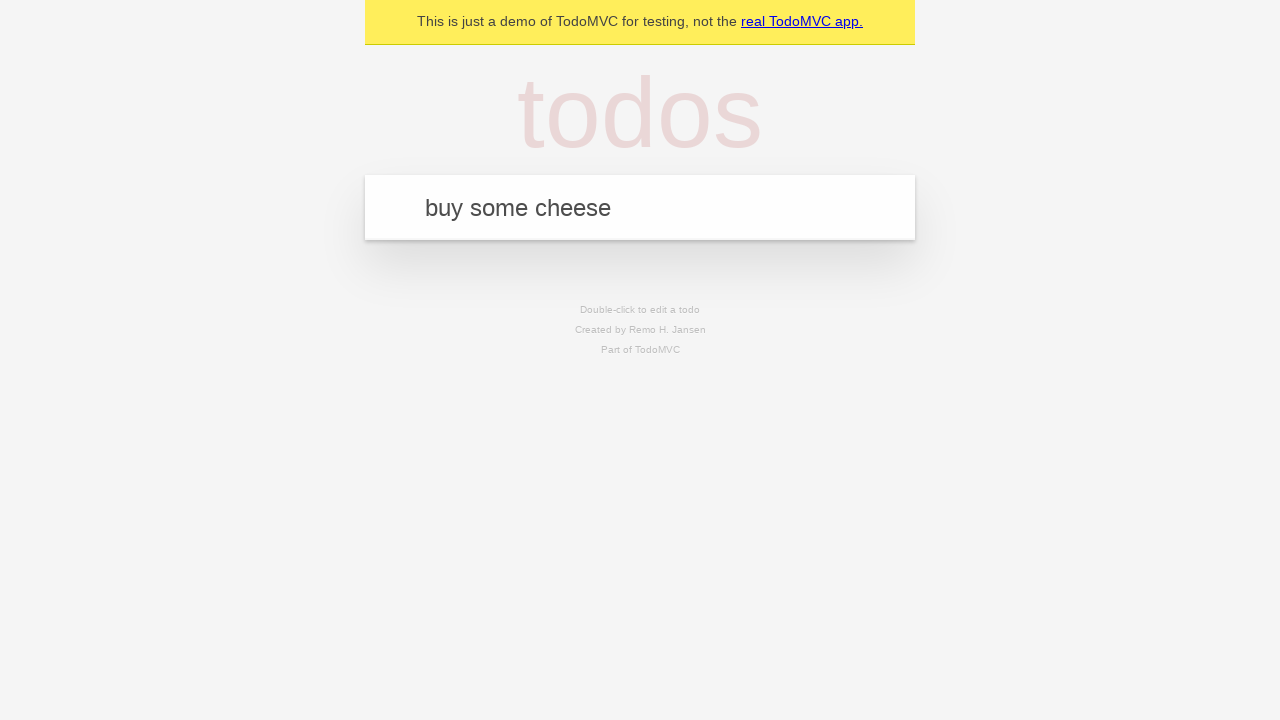

Pressed Enter to create todo 'buy some cheese' on internal:attr=[placeholder="What needs to be done?"i]
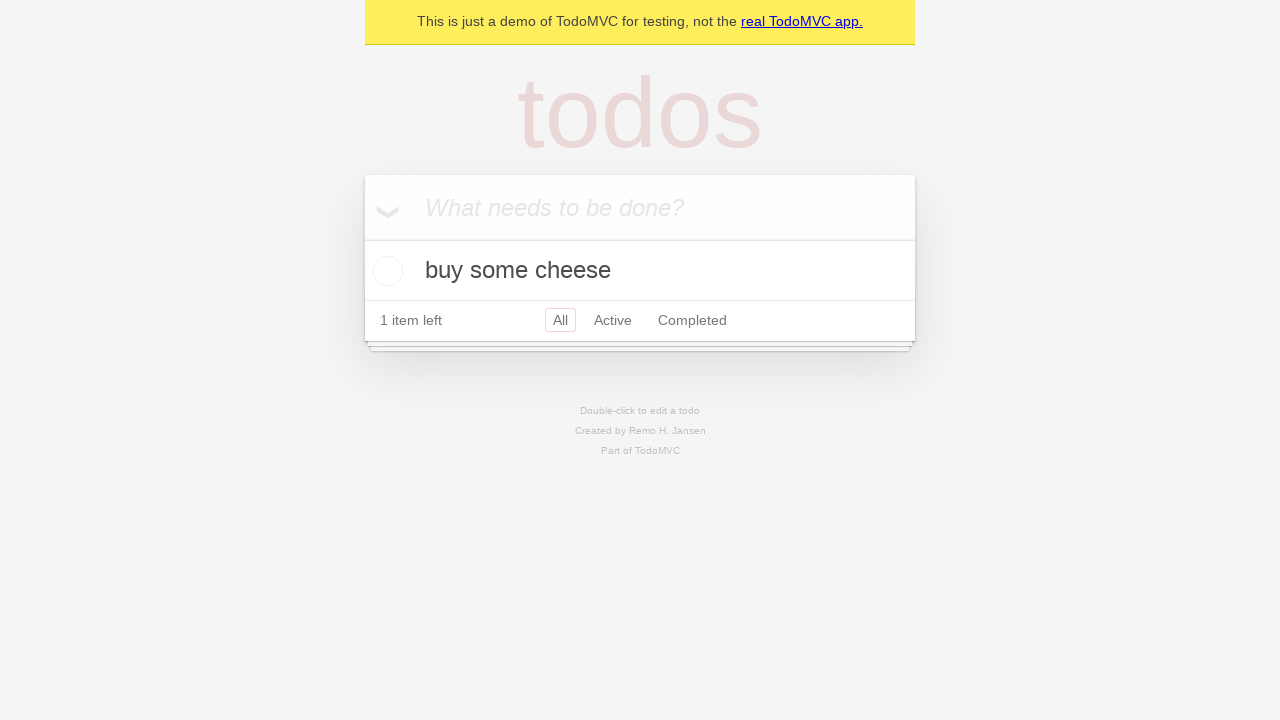

Filled todo input with 'feed the cat' on internal:attr=[placeholder="What needs to be done?"i]
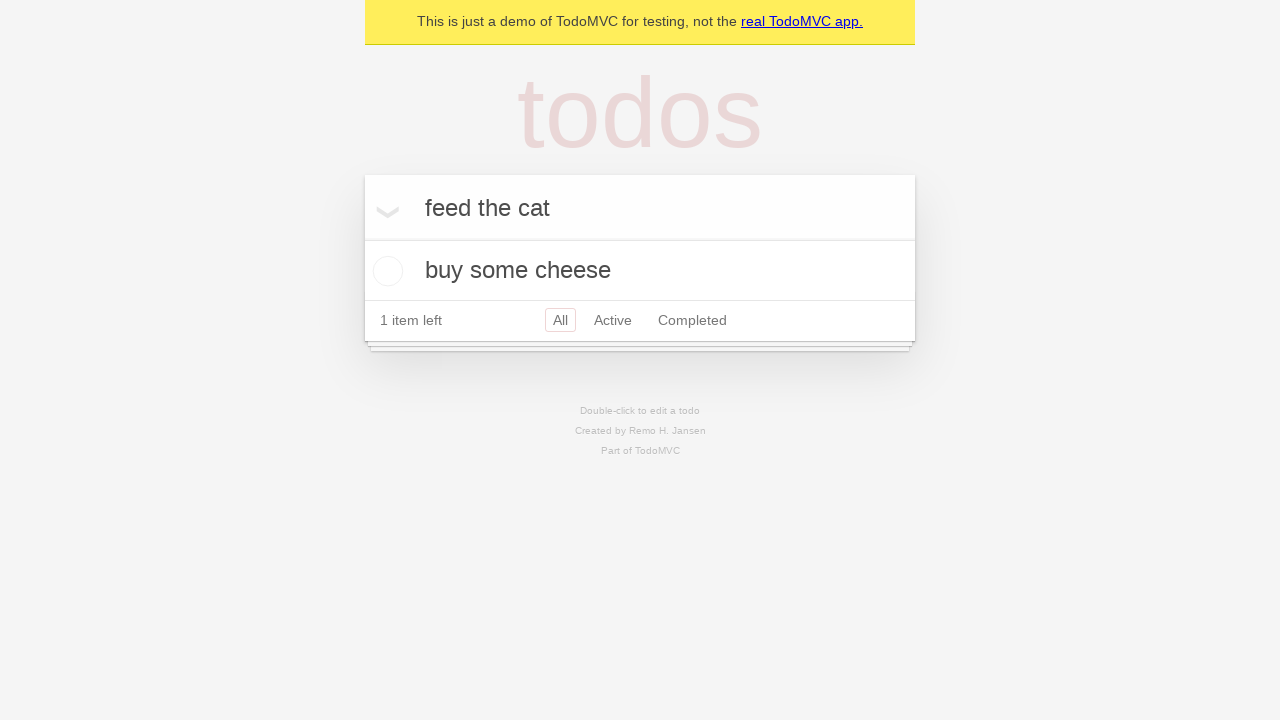

Pressed Enter to create todo 'feed the cat' on internal:attr=[placeholder="What needs to be done?"i]
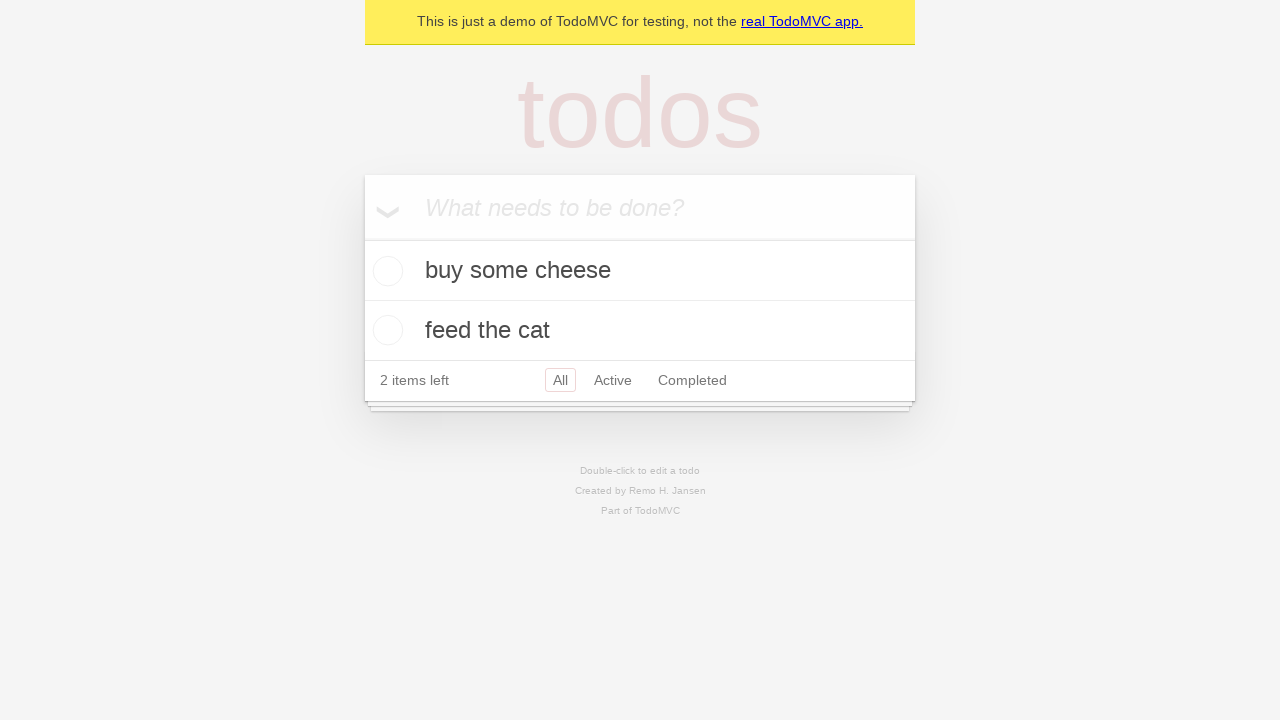

Filled todo input with 'book a doctors appointment' on internal:attr=[placeholder="What needs to be done?"i]
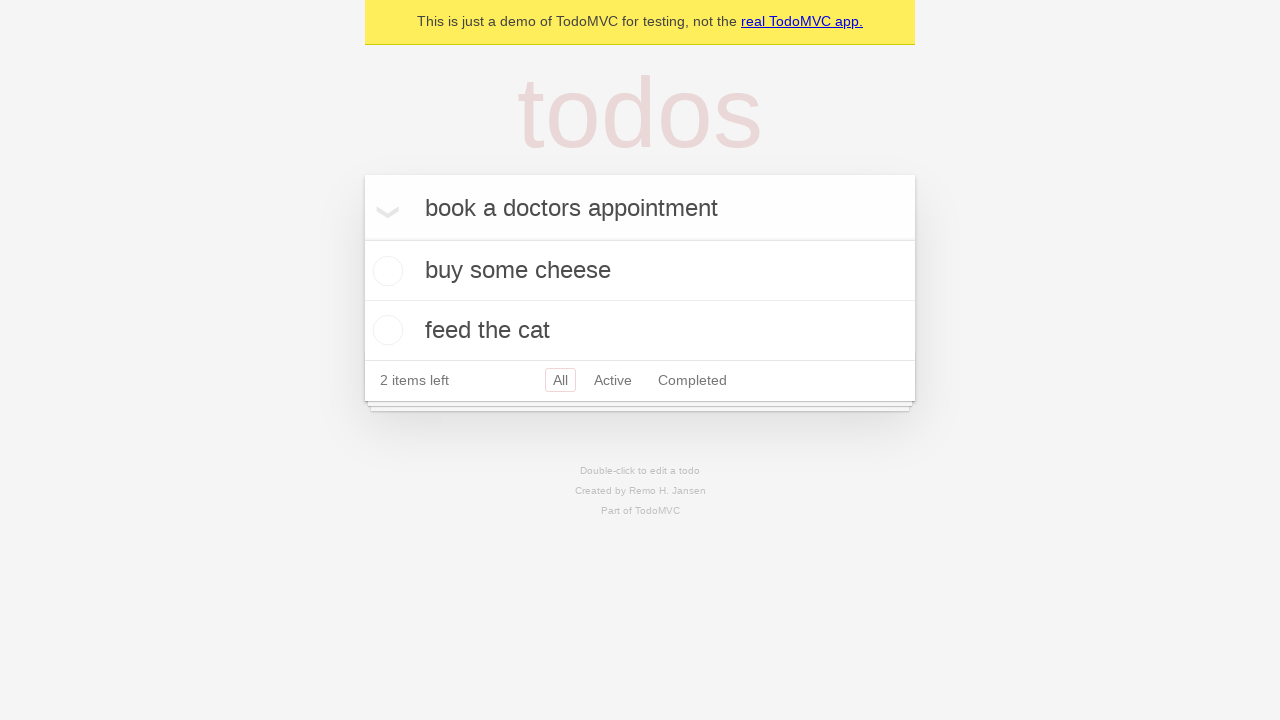

Pressed Enter to create todo 'book a doctors appointment' on internal:attr=[placeholder="What needs to be done?"i]
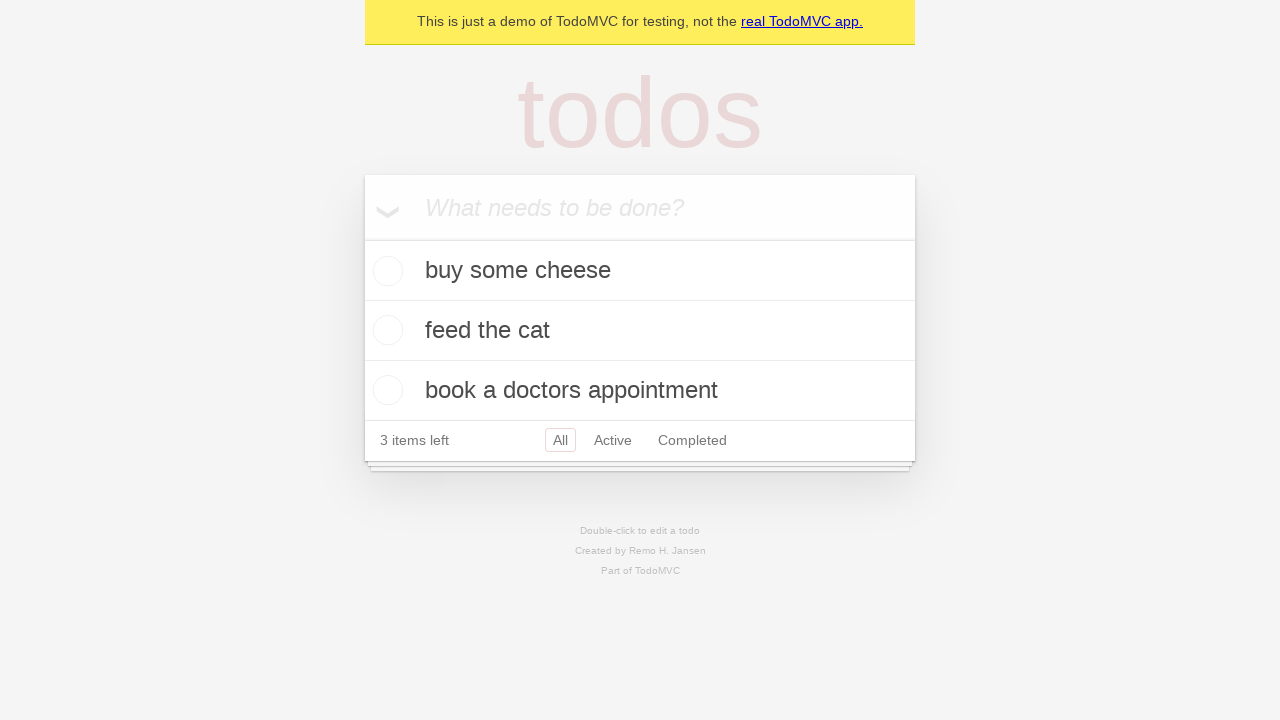

Checked the second todo item at (385, 330) on internal:testid=[data-testid="todo-item"s] >> nth=1 >> internal:role=checkbox
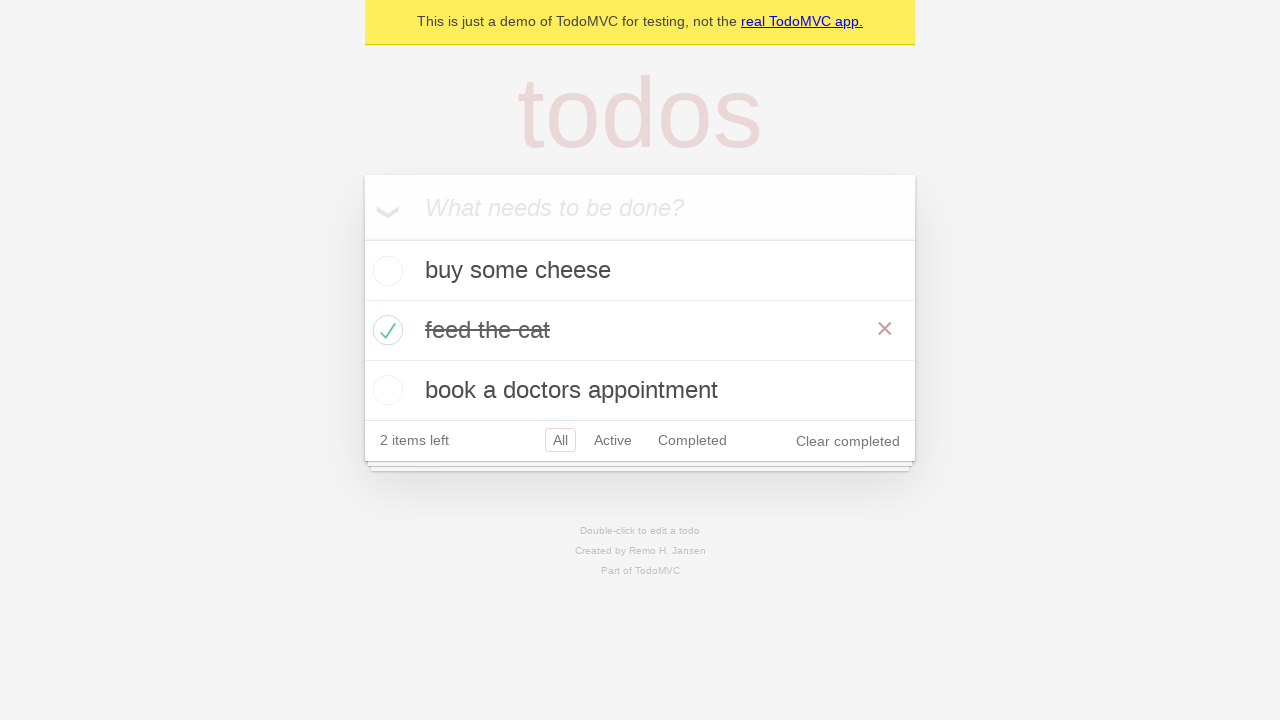

Clicked 'Completed' filter link at (692, 440) on internal:role=link[name="Completed"i]
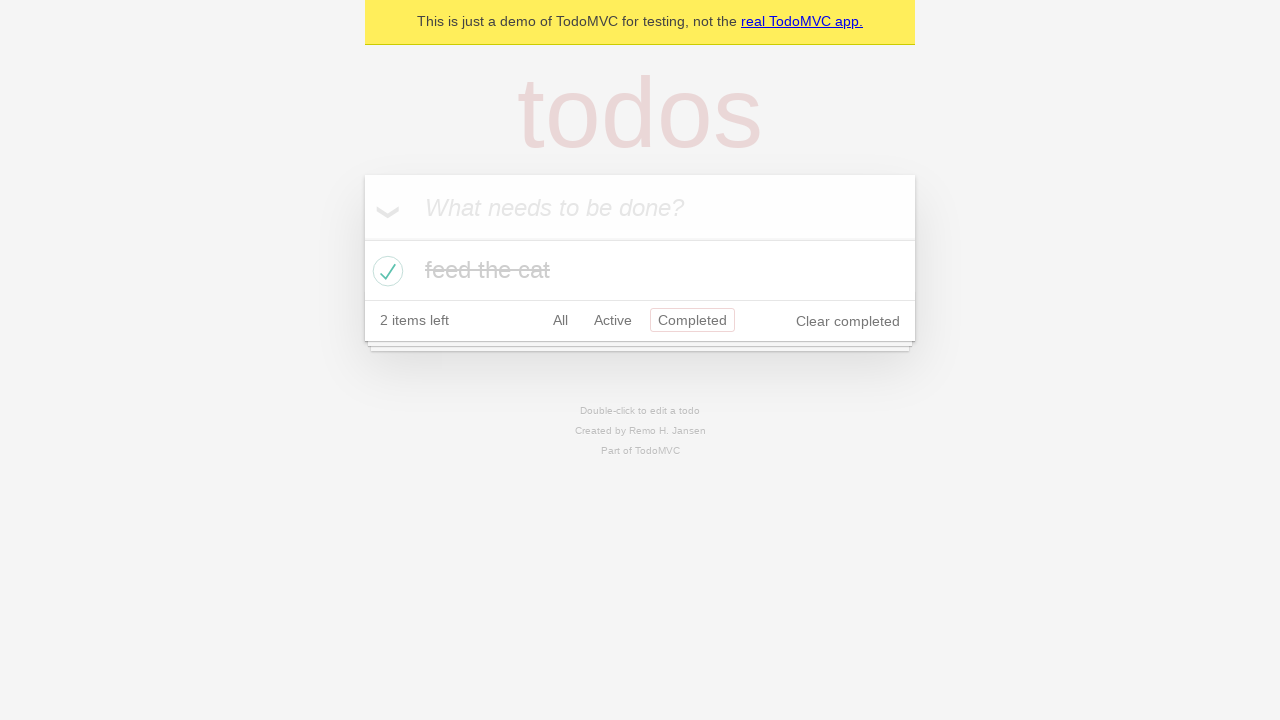

Filtered view loaded, showing only completed items
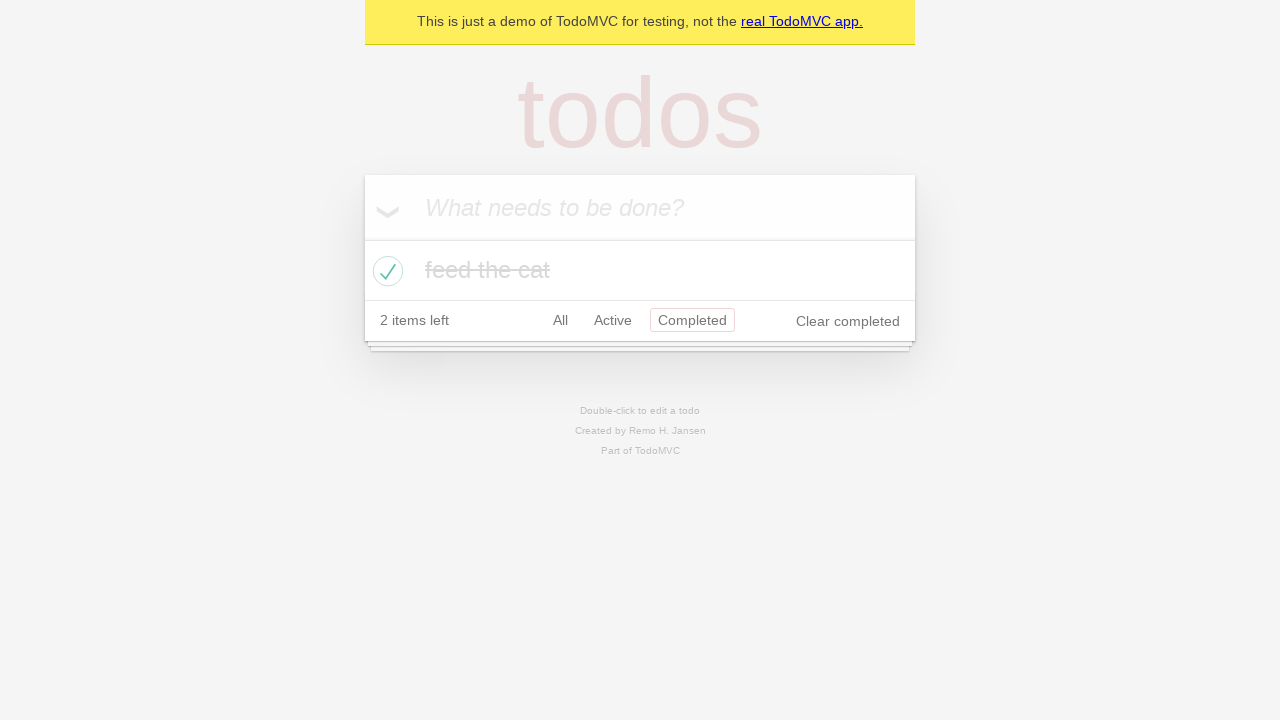

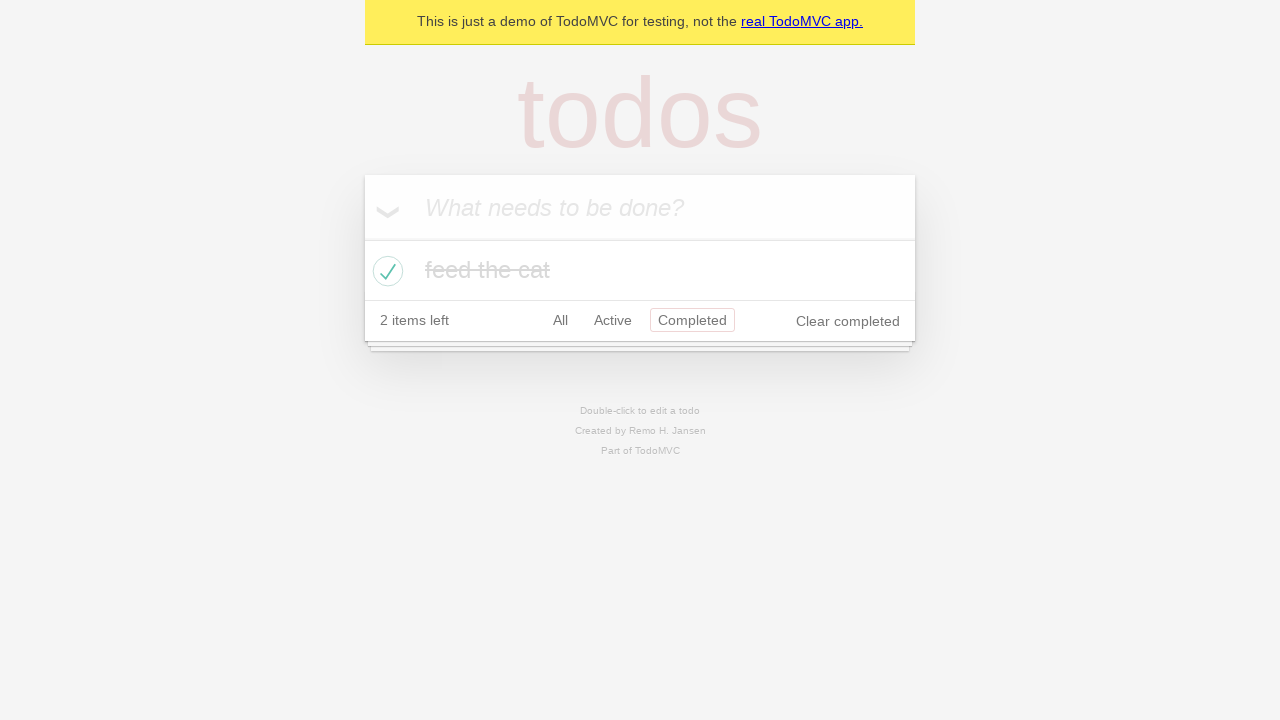